Navigates to Parabank homepage, clicks on Admin Page link, waits for page to load, scrolls to bottom, and selects "Local" from a dropdown

Starting URL: https://parabank.parasoft.com/parabank/index.htm

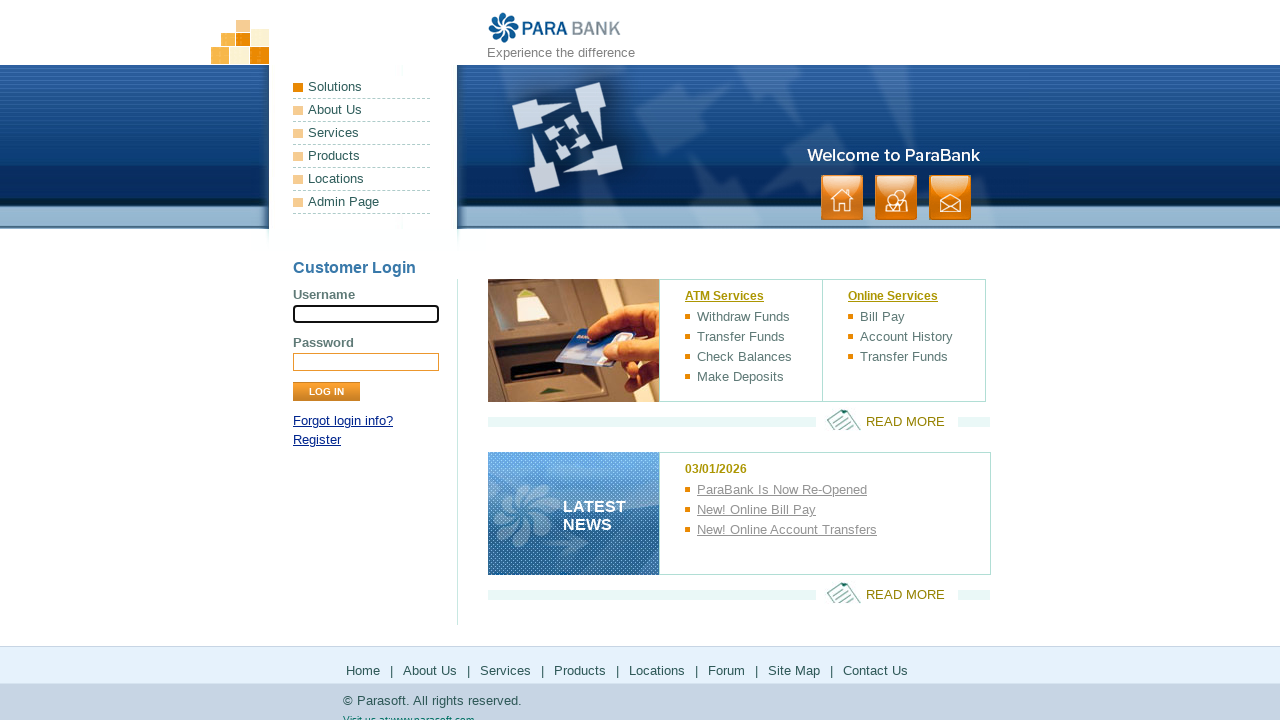

Clicked on Admin Page link at (362, 202) on a:text('Admin Page')
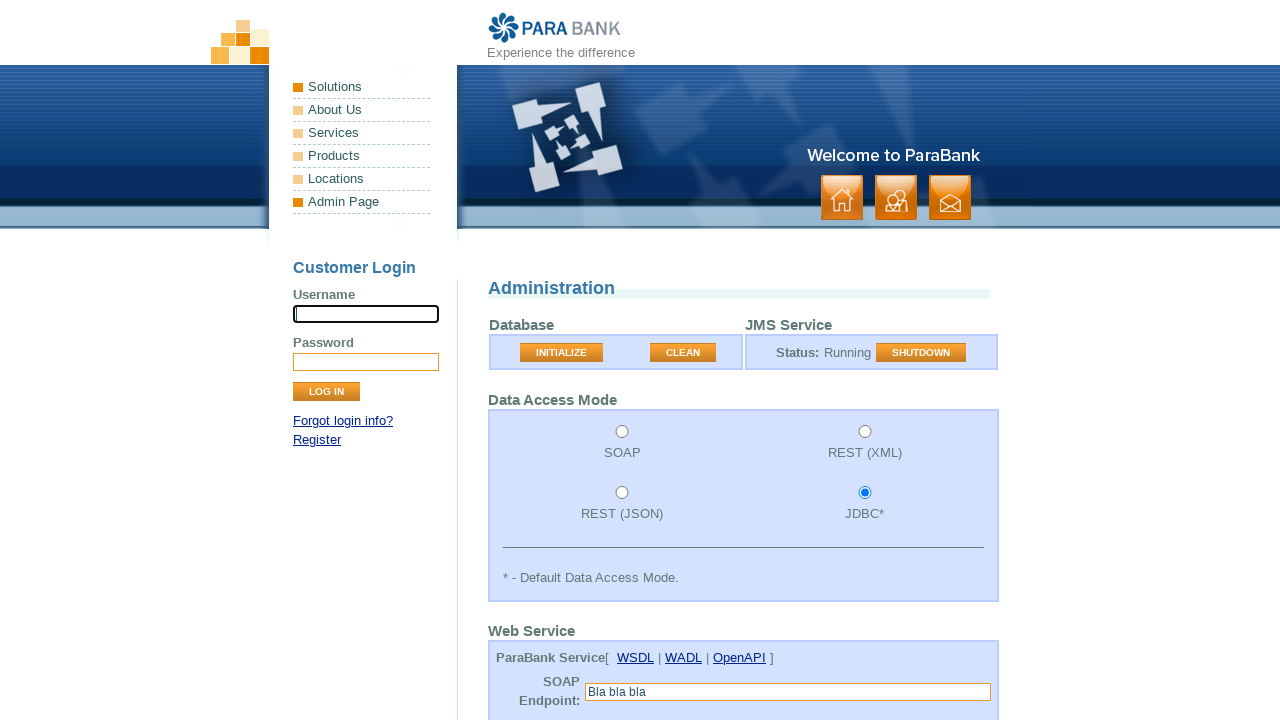

Page loaded with domcontentloaded state
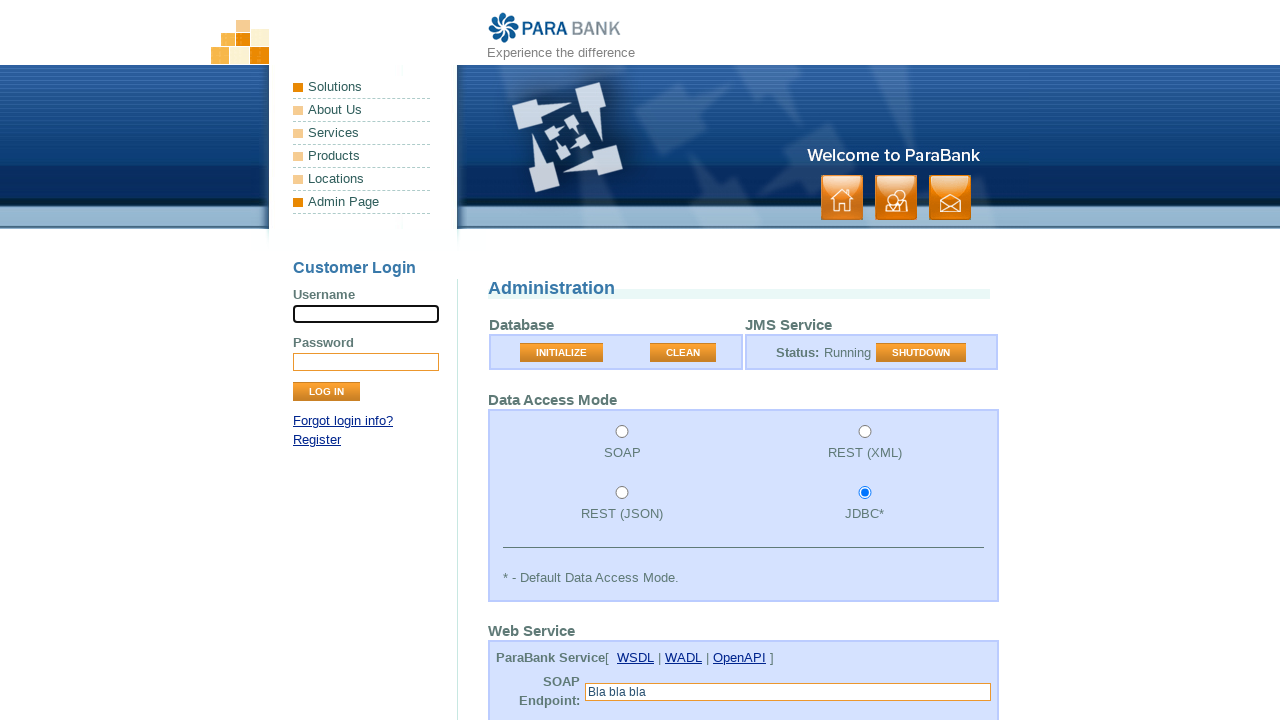

Scrolled to bottom of page
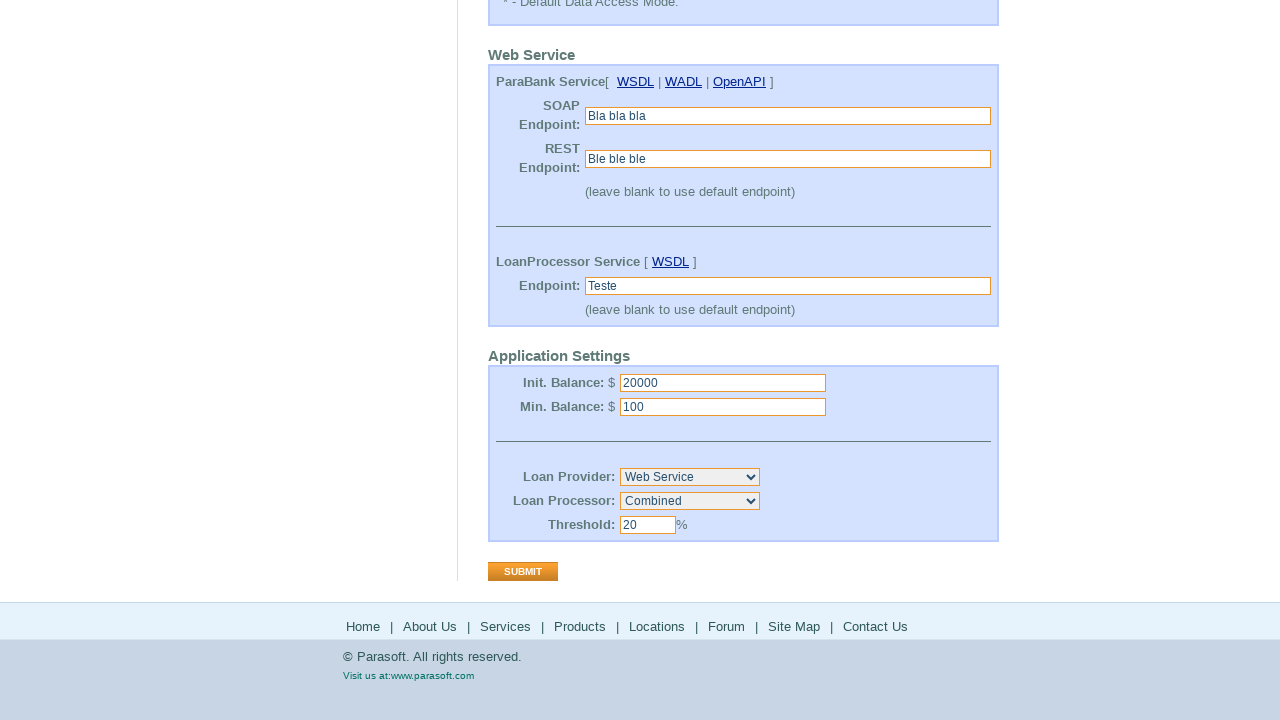

Selected 'Local' from loan provider dropdown on #loanProvider
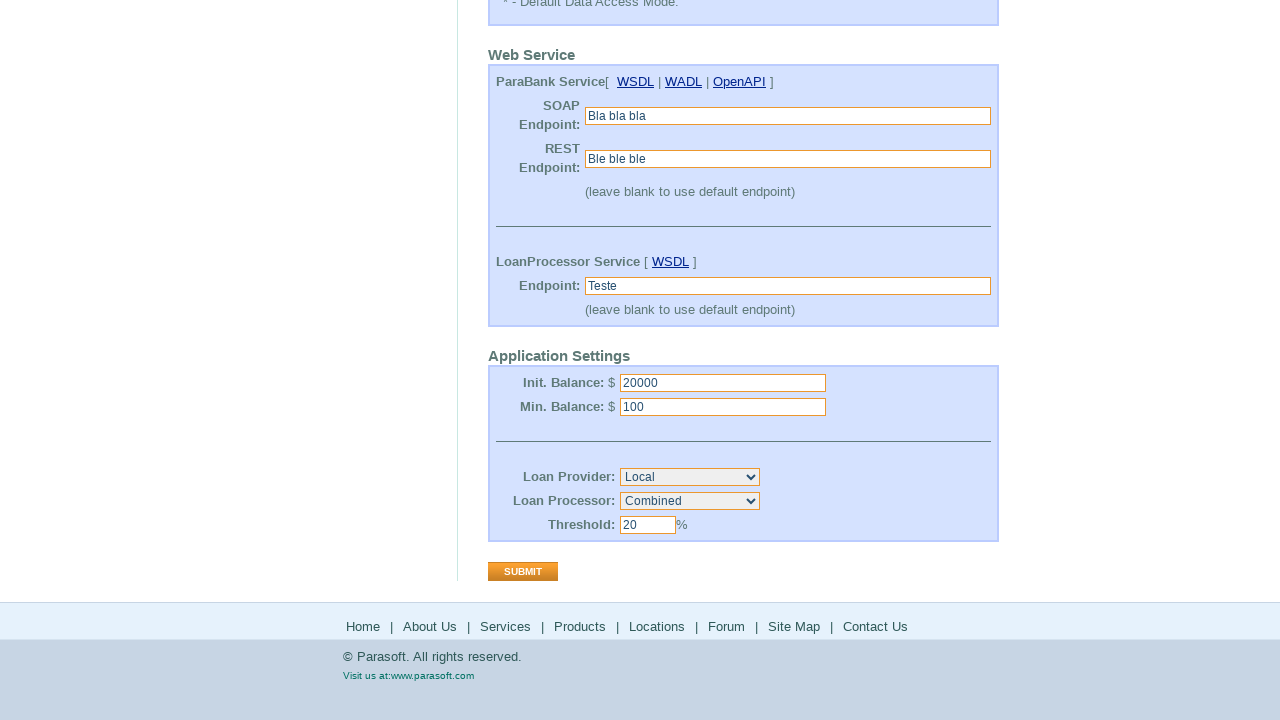

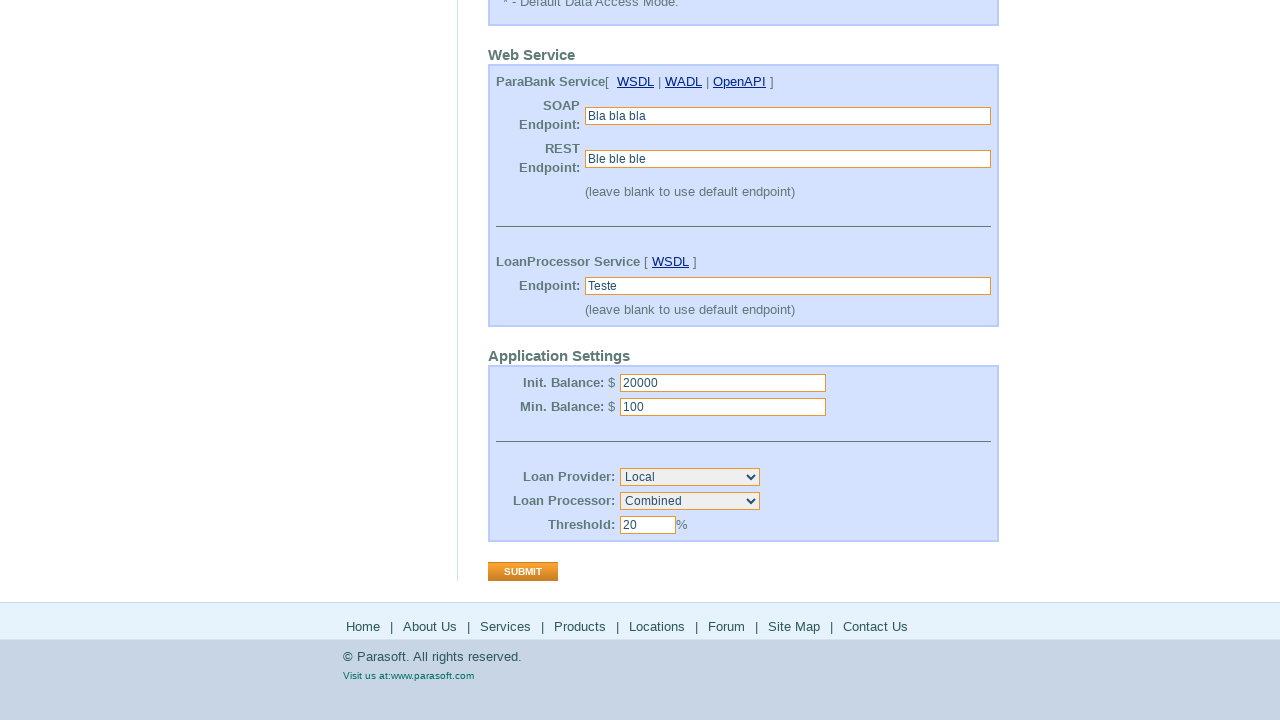